Tests dynamic controls functionality by clicking the Enable button on the input-example form, waiting for the input to become enabled, and then typing text into it.

Starting URL: https://the-internet.herokuapp.com/dynamic_controls

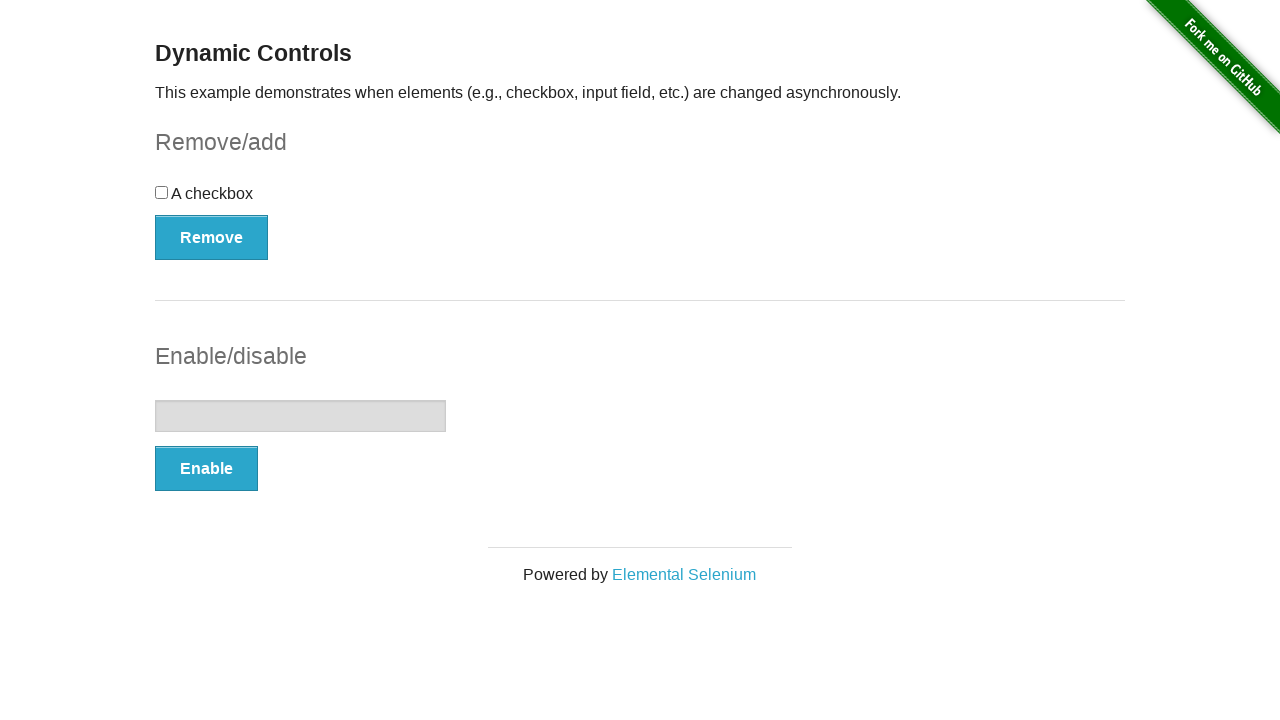

Clicked Enable button in the input-example form at (206, 469) on #input-example button
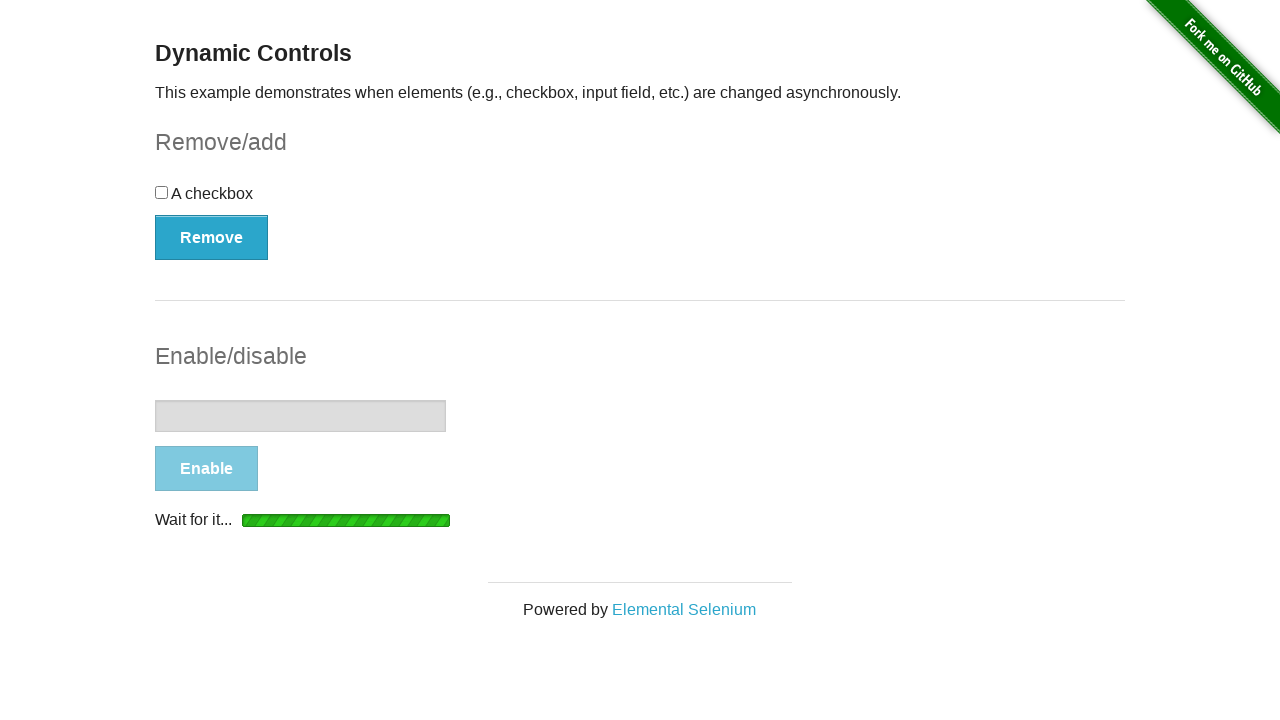

Input field became enabled and ready for interaction
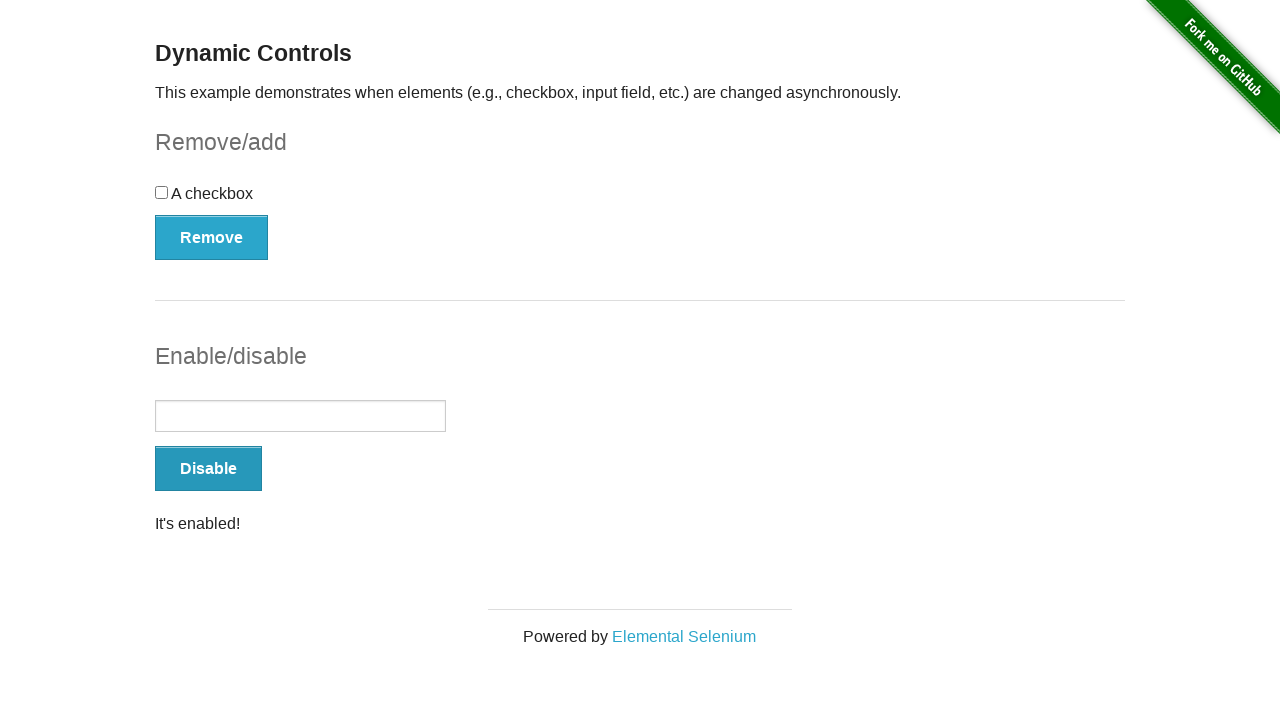

Typed 'TEO' into the enabled input field on #input-example input
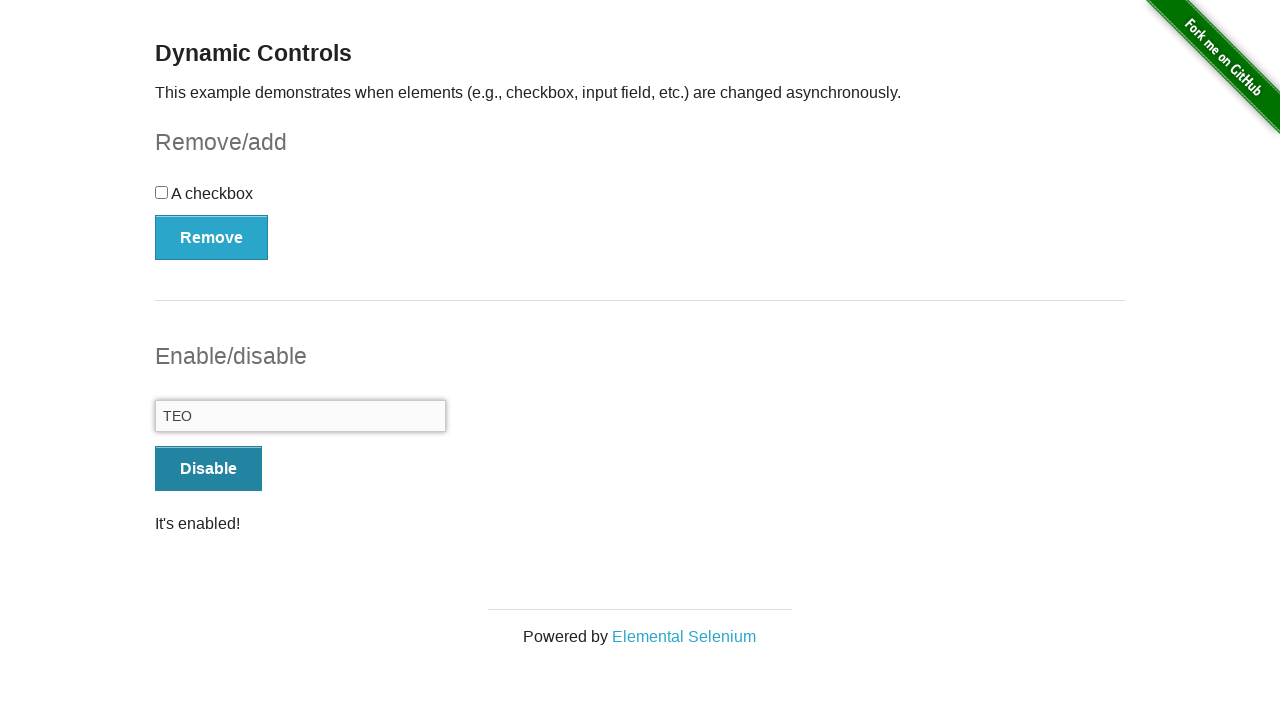

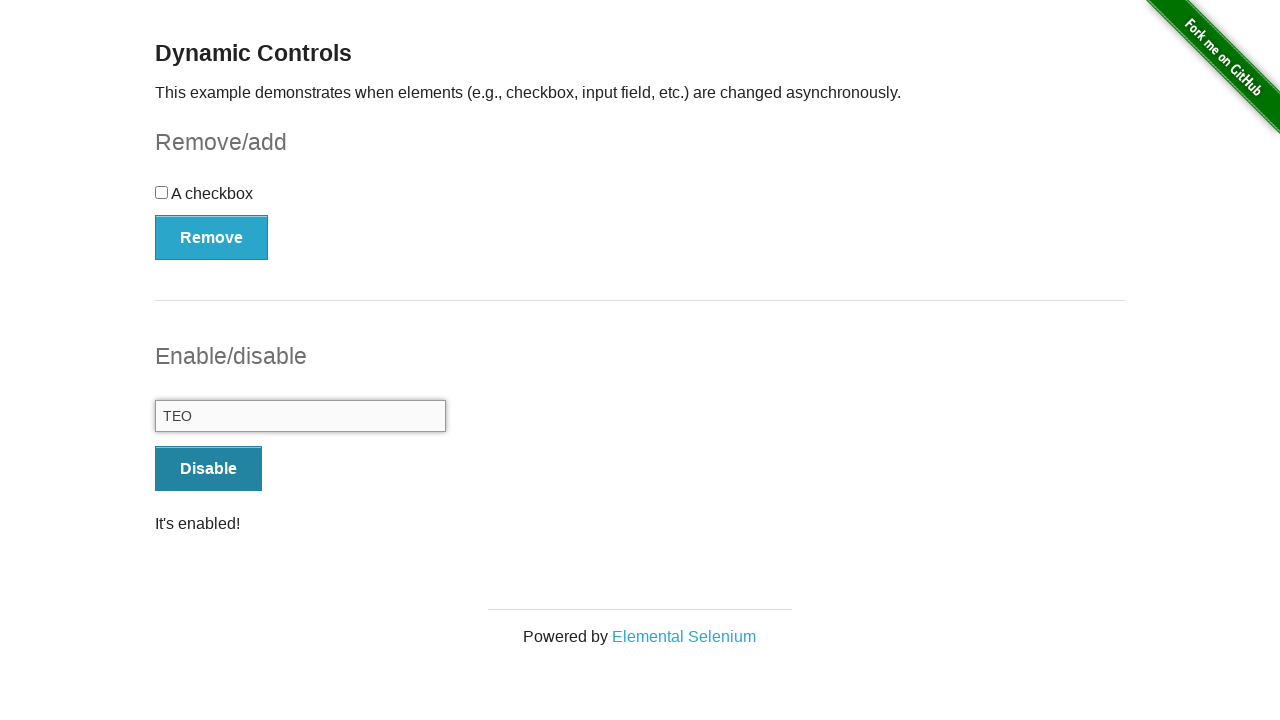